Tests the welcome message functionality by submitting an empty name field and verifying the resulting message

Starting URL: https://demoselsite.azurewebsites.net/

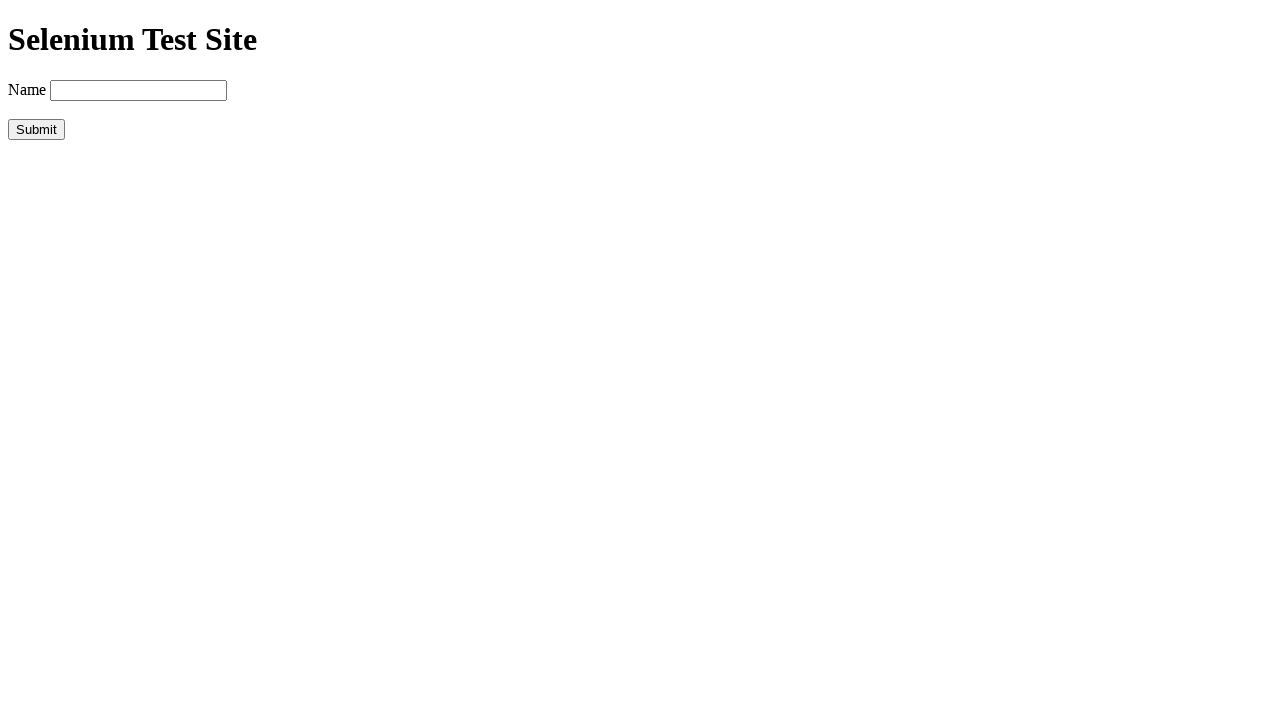

Cleared the name text box to ensure it is empty on #txtName
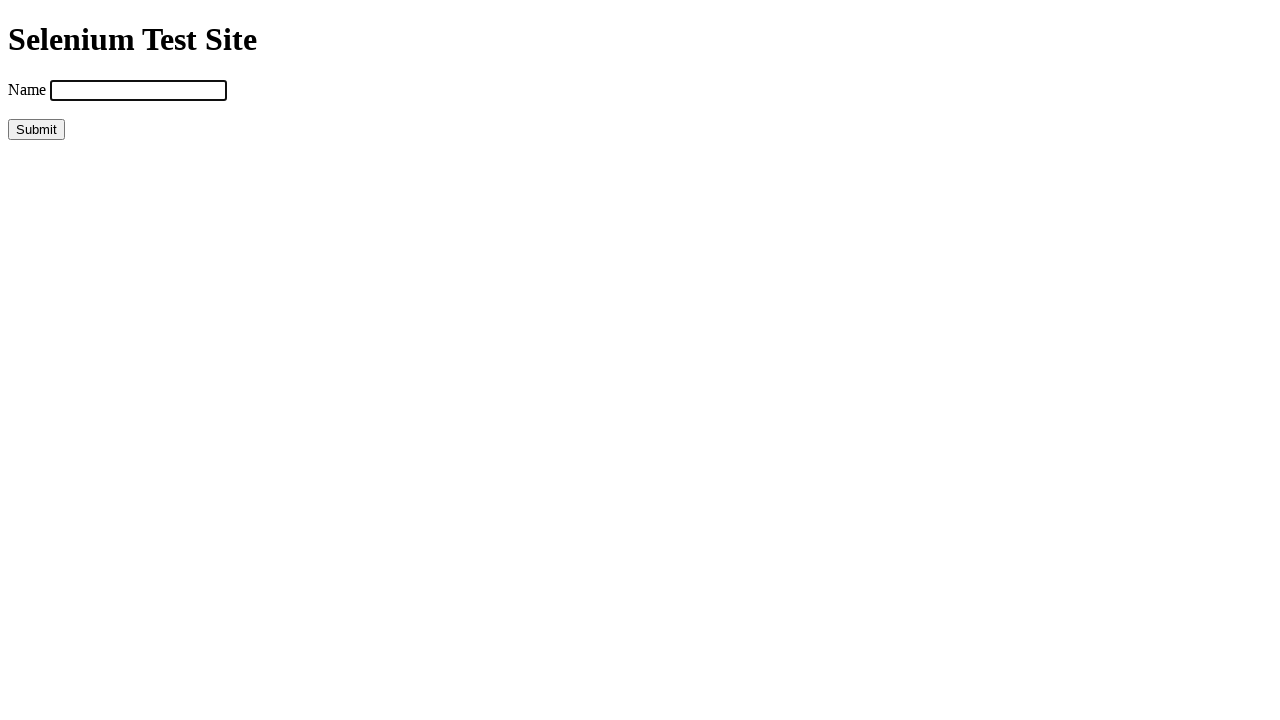

Clicked the submit button to submit the form with empty name at (36, 129) on #btnSubmit
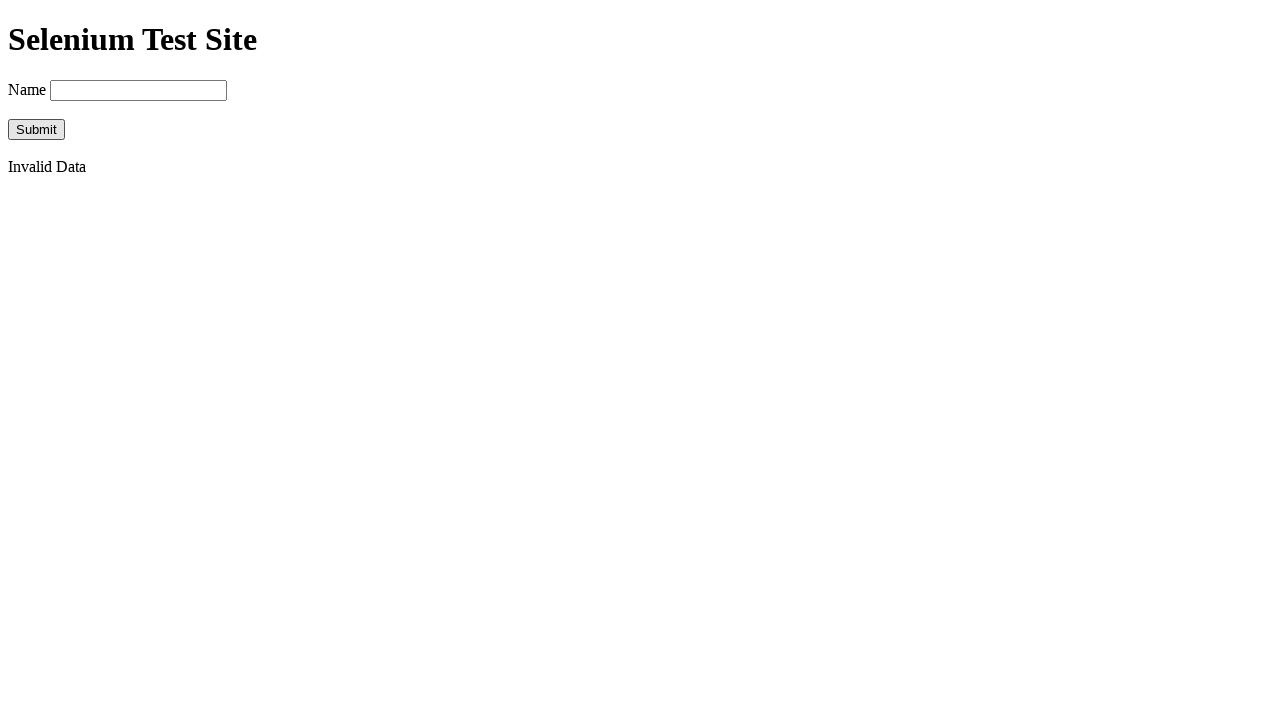

Result message label appeared after form submission
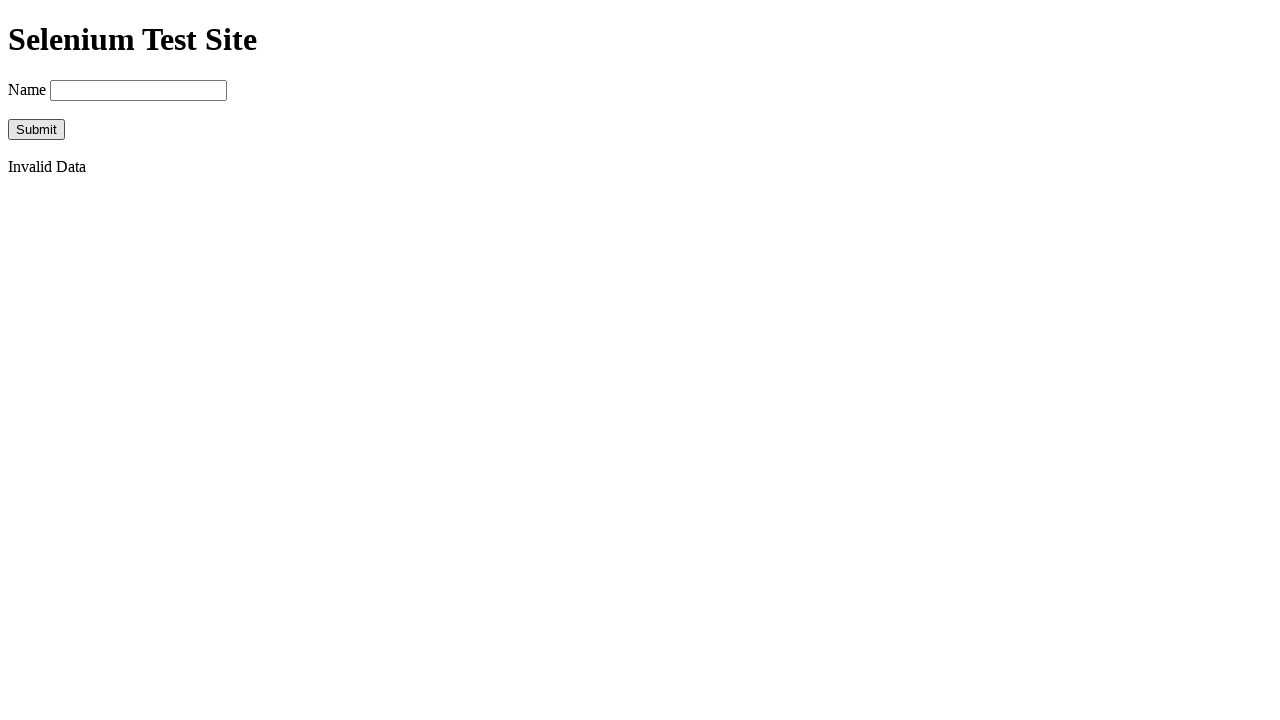

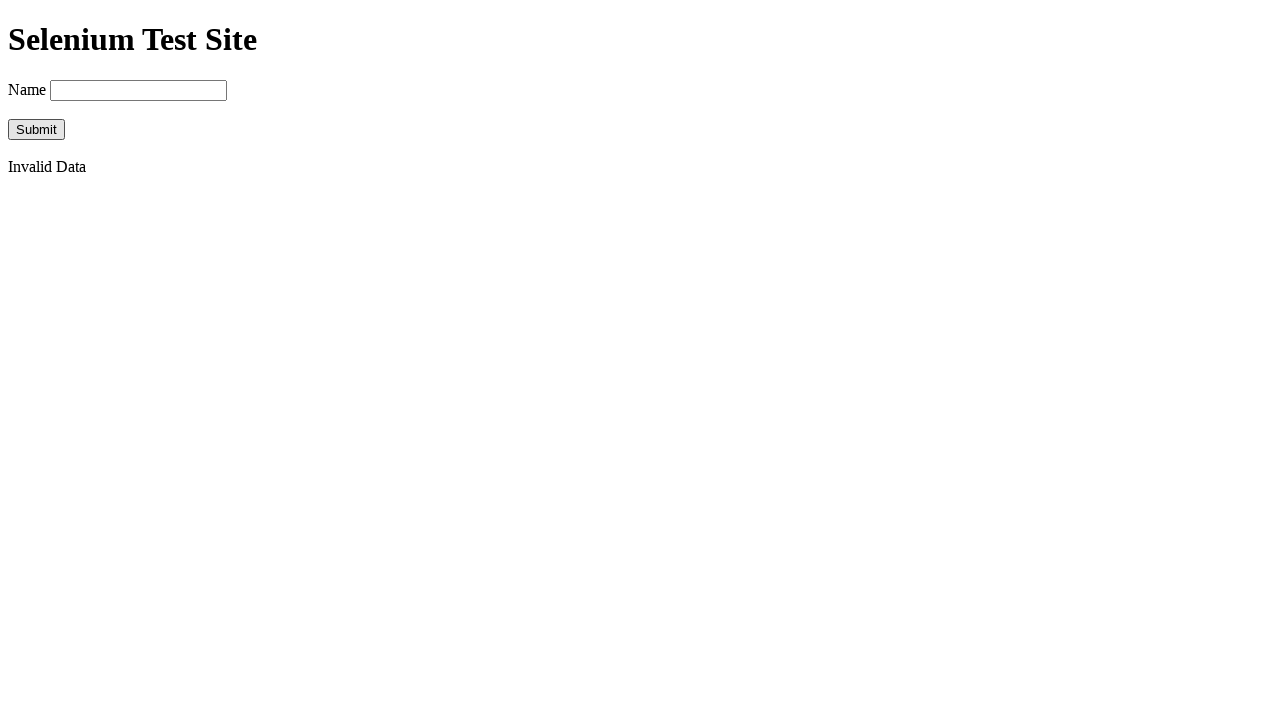